Tests multiple window handling by clicking a button that opens a new window, switching between parent and child windows, and verifying window switching works correctly

Starting URL: https://www.w3schools.com/tags/tryit.asp?filename=tryhtml_link_target

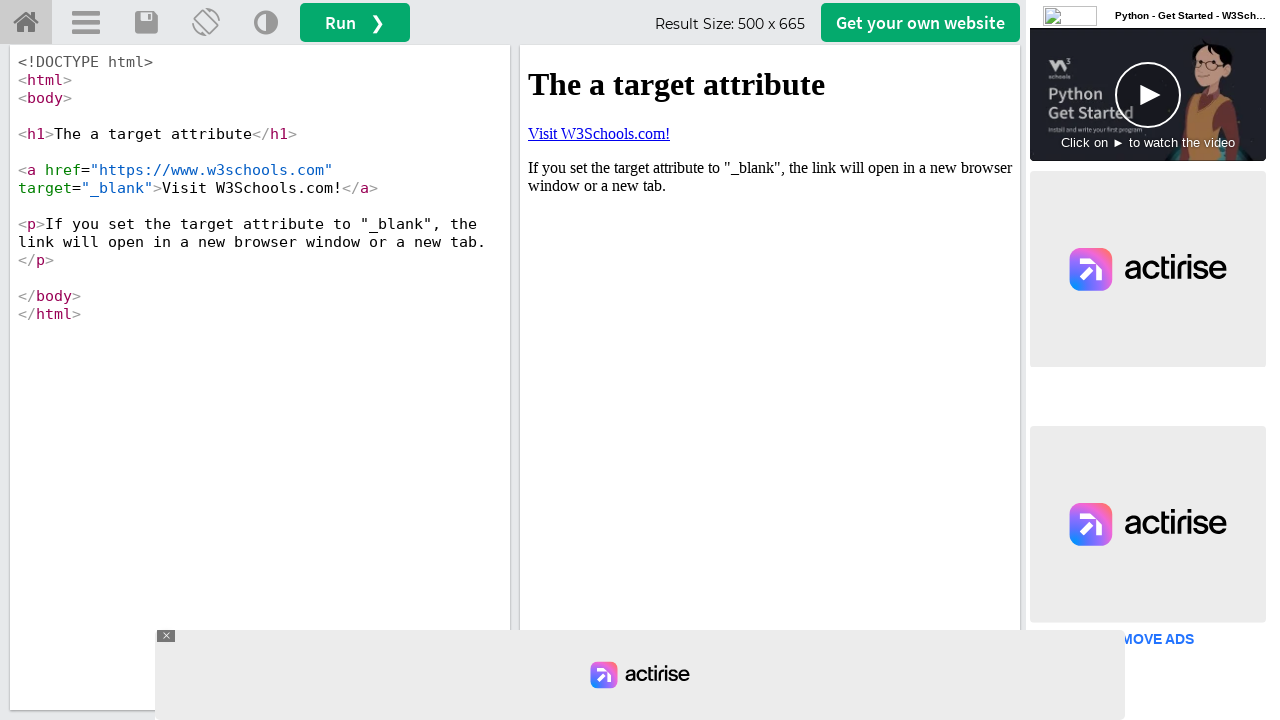

Stored reference to parent window
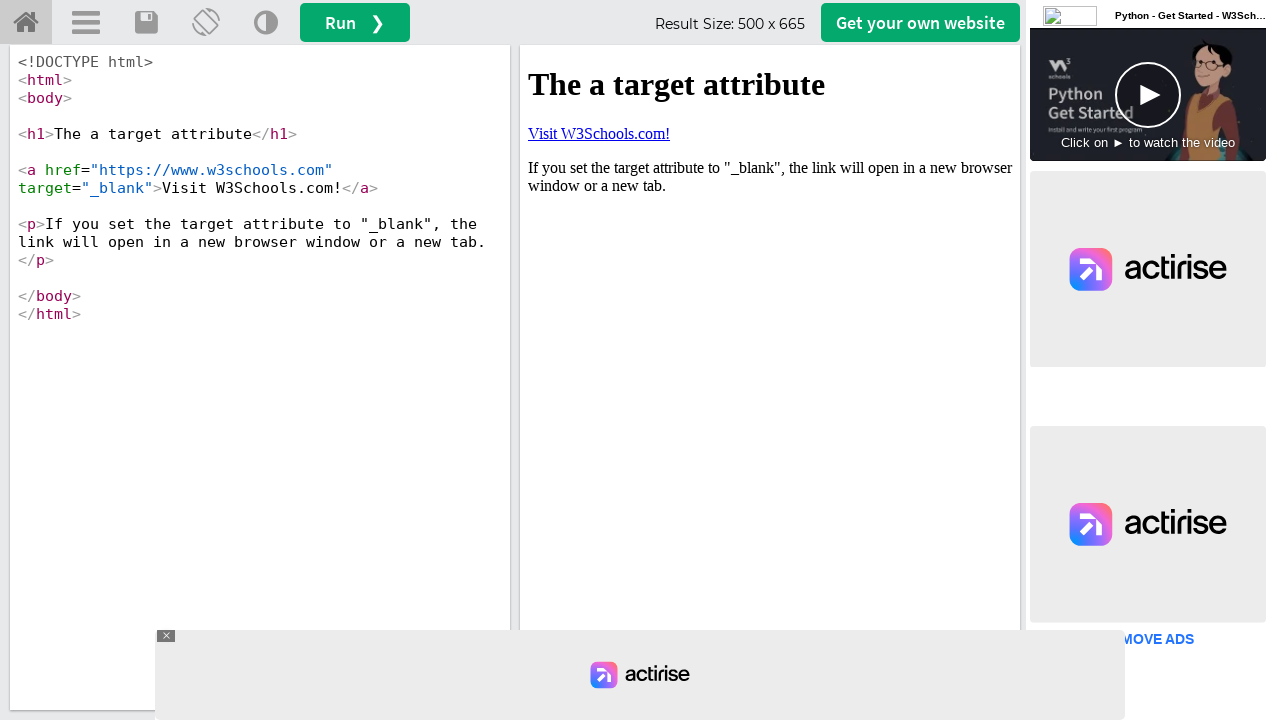

Clicked 'Get your own website!' button to open new window at (920, 22) on #getwebsitebtn
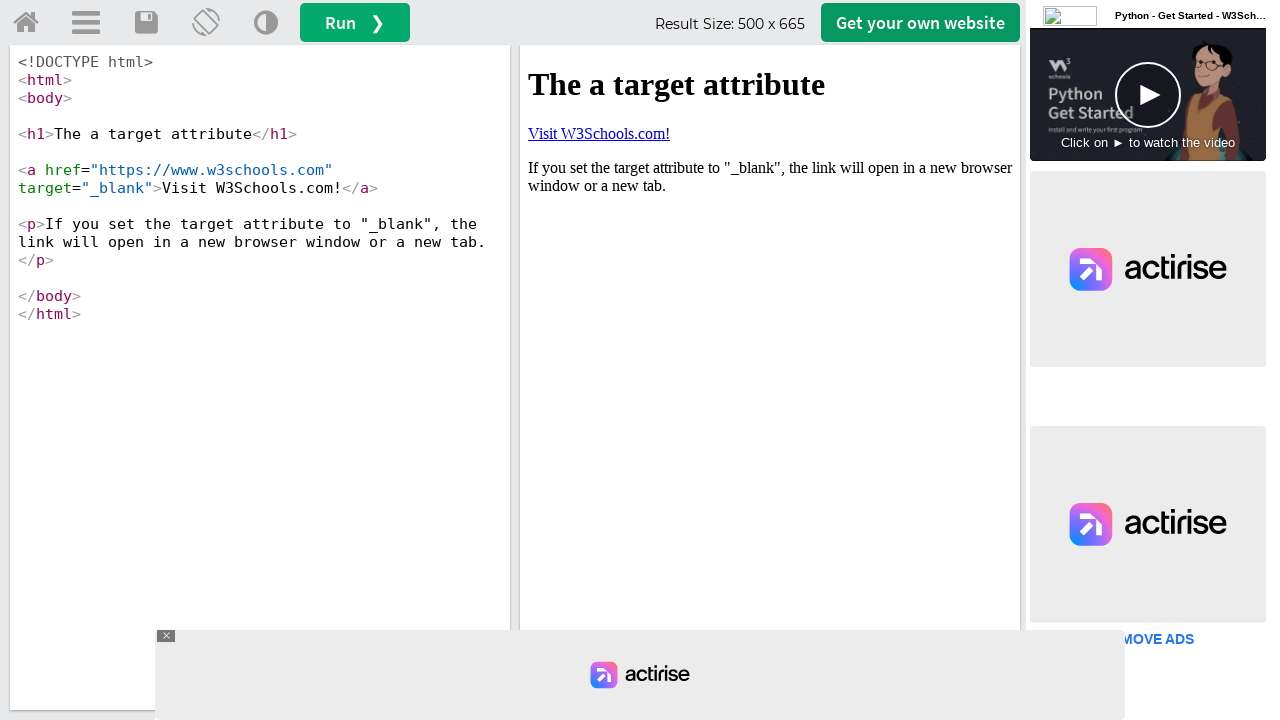

Captured new child window page object
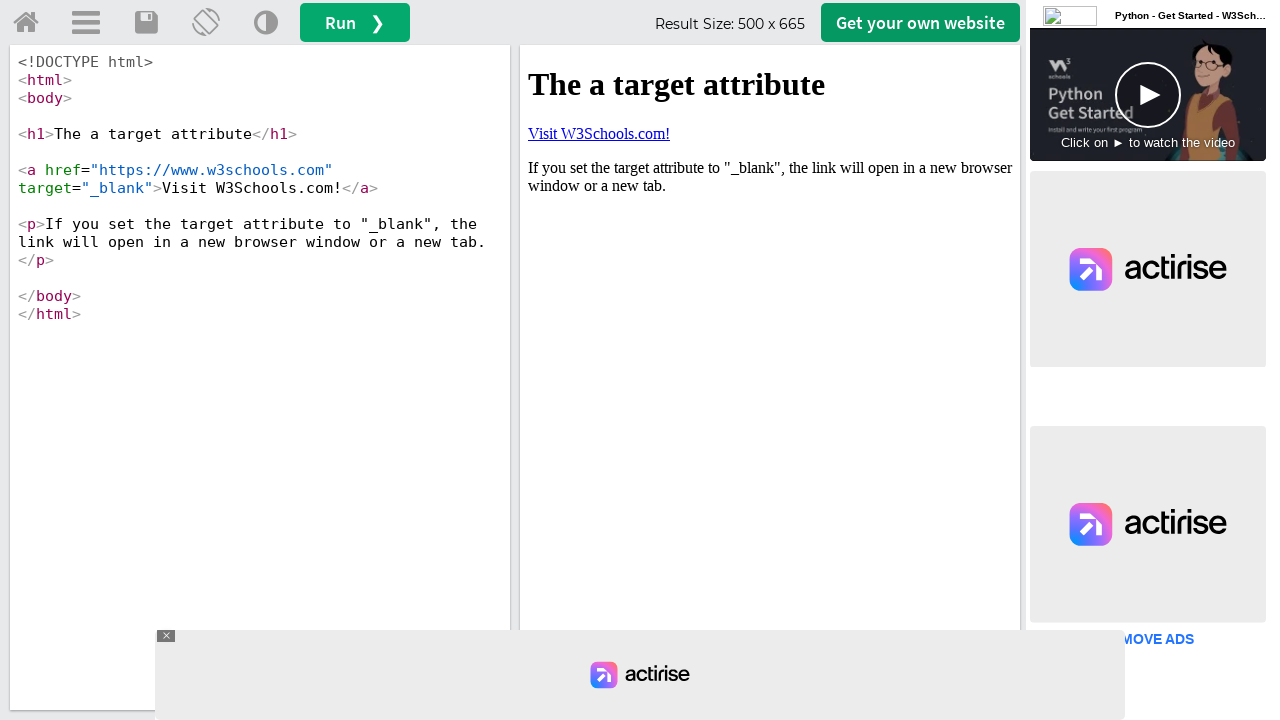

Child window fully loaded
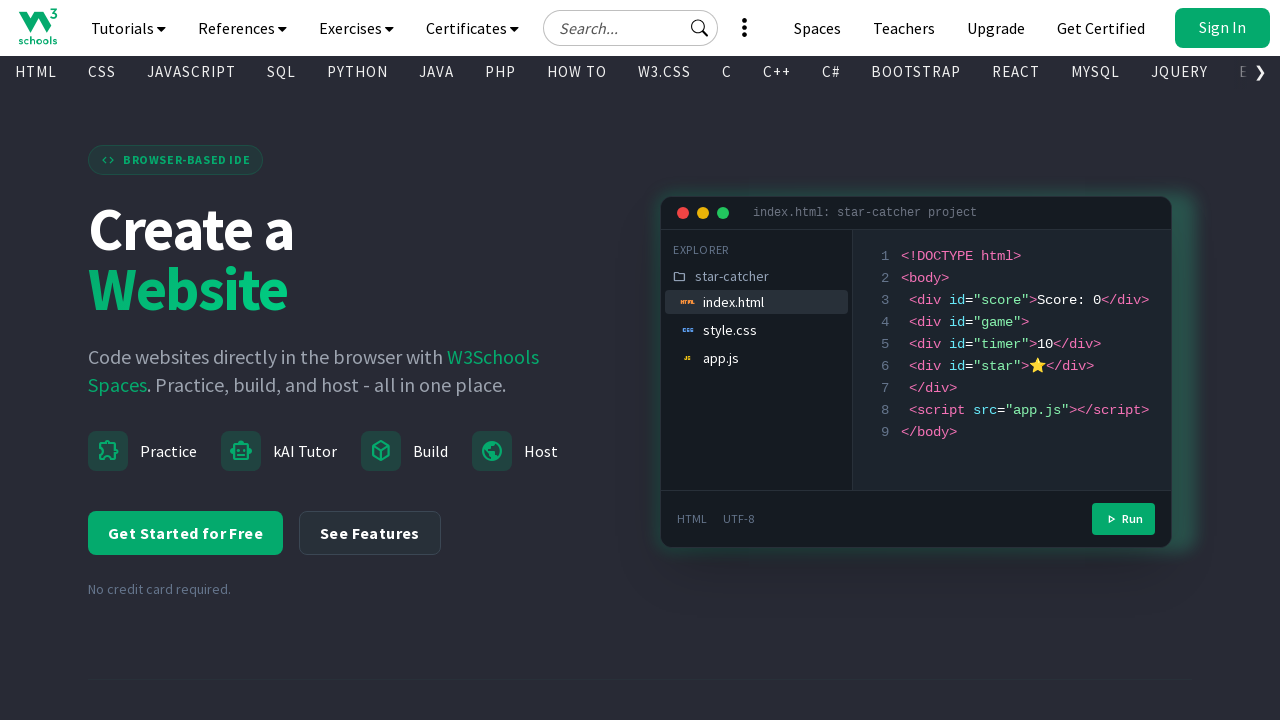

Retrieved child window title: 'Create a Website | Website Builder | W3Schools.com | W3Schools Spaces'
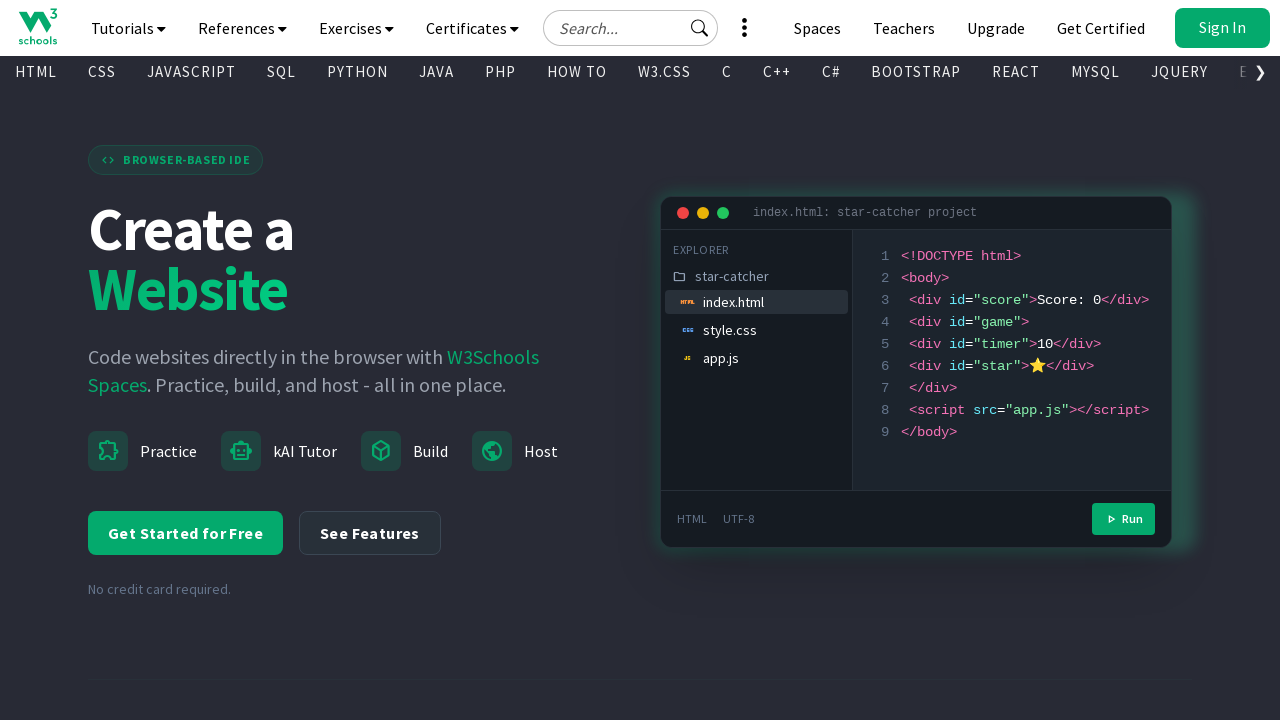

Switched back to parent window, title: 'W3Schools Tryit Editor'
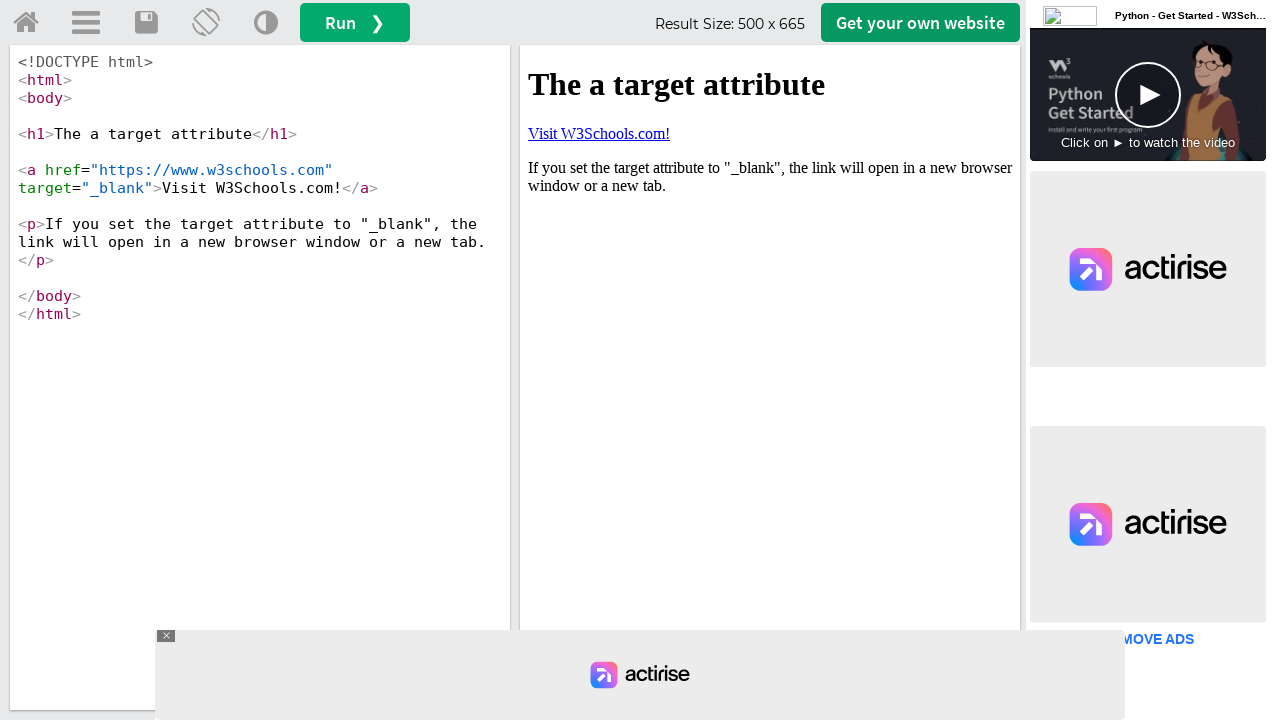

Closed child window
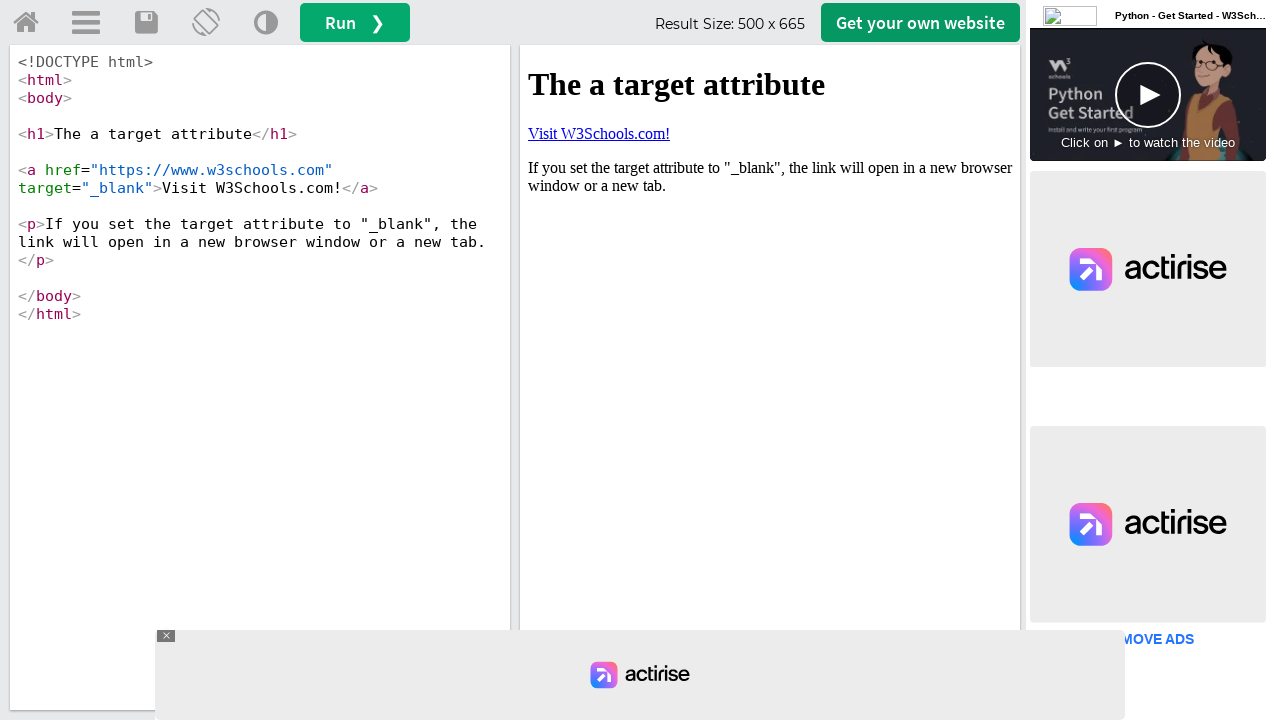

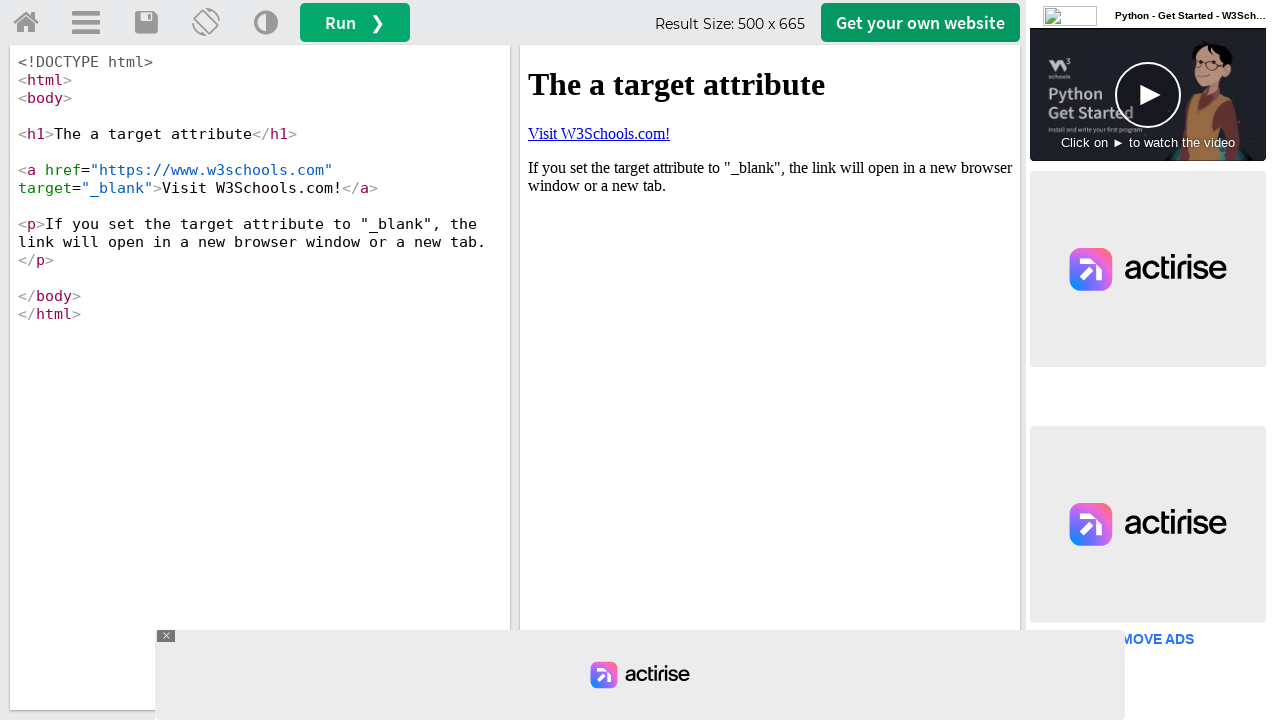